Tests dropdown selection functionality by selecting options from multiple dropdowns using different selection methods (visible text, value, index)

Starting URL: https://letcode.in/dropdowns

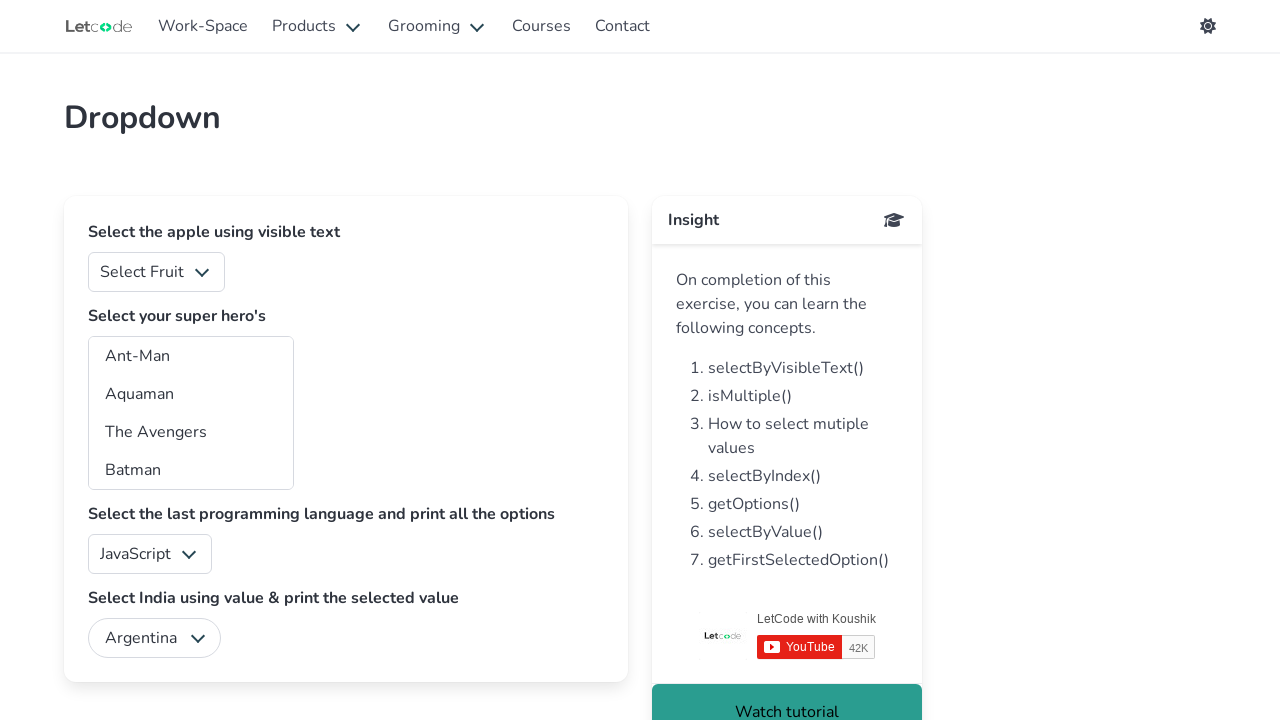

Selected 'Apple' from fruits dropdown using visible text on select#fruits
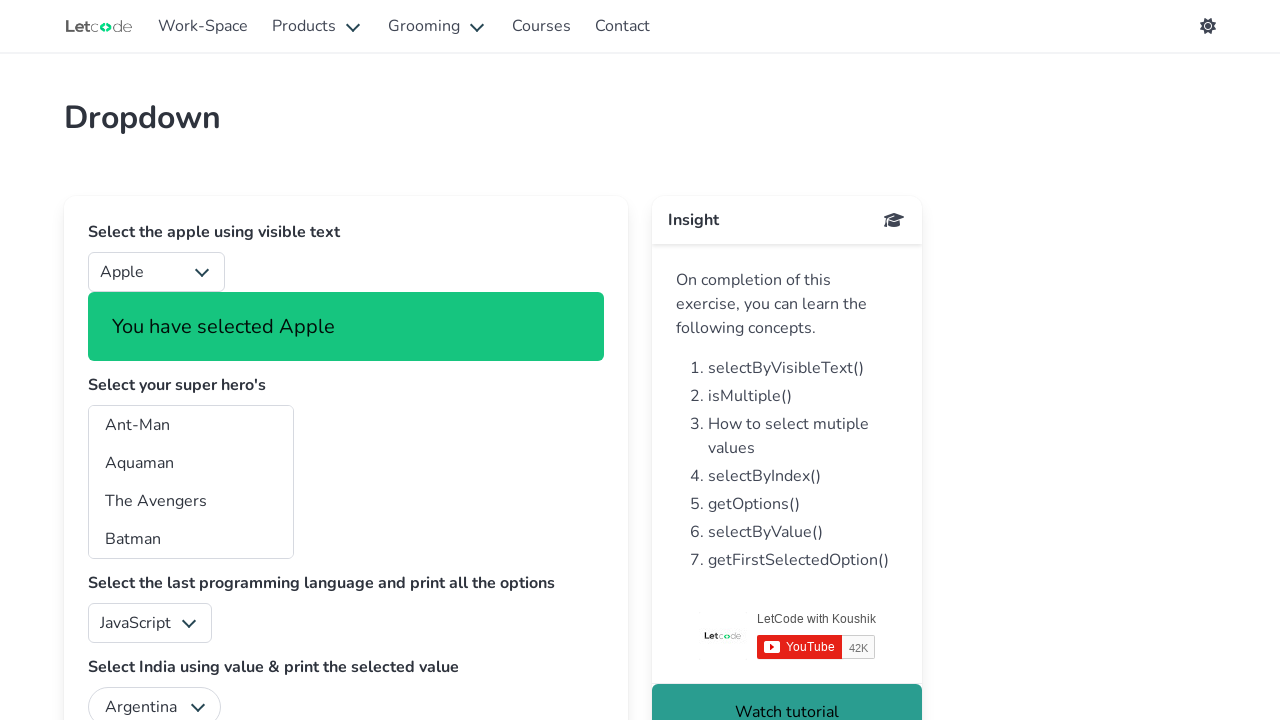

Selected first superhero option by index 0 on select#superheros
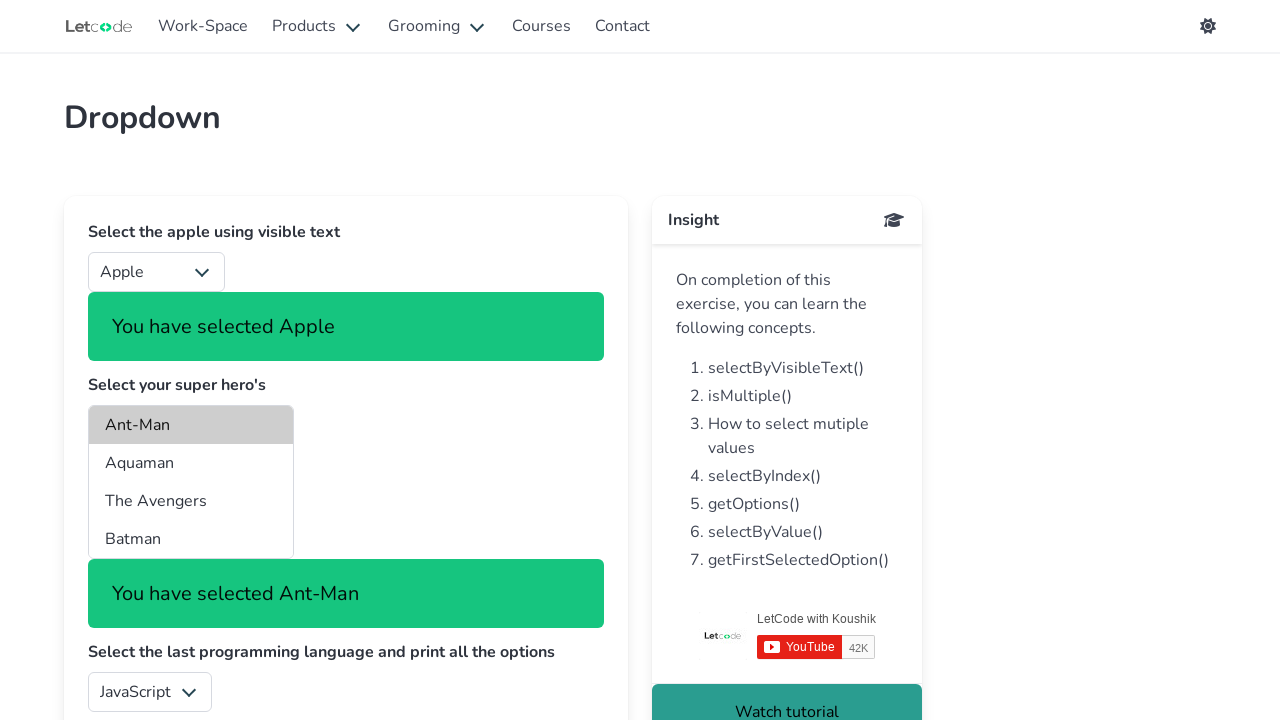

Selected superhero option with value 'ta' on select#superheros
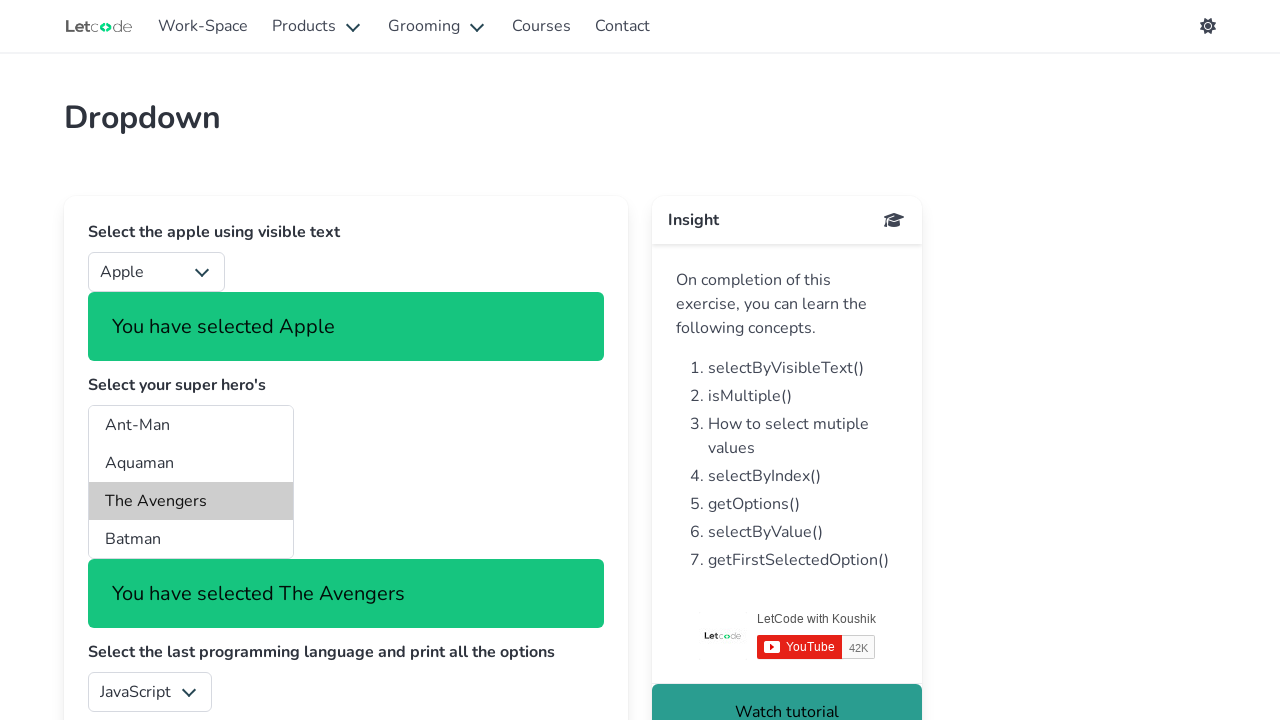

Selected 'Batman' from superheroes dropdown using visible text on select#superheros
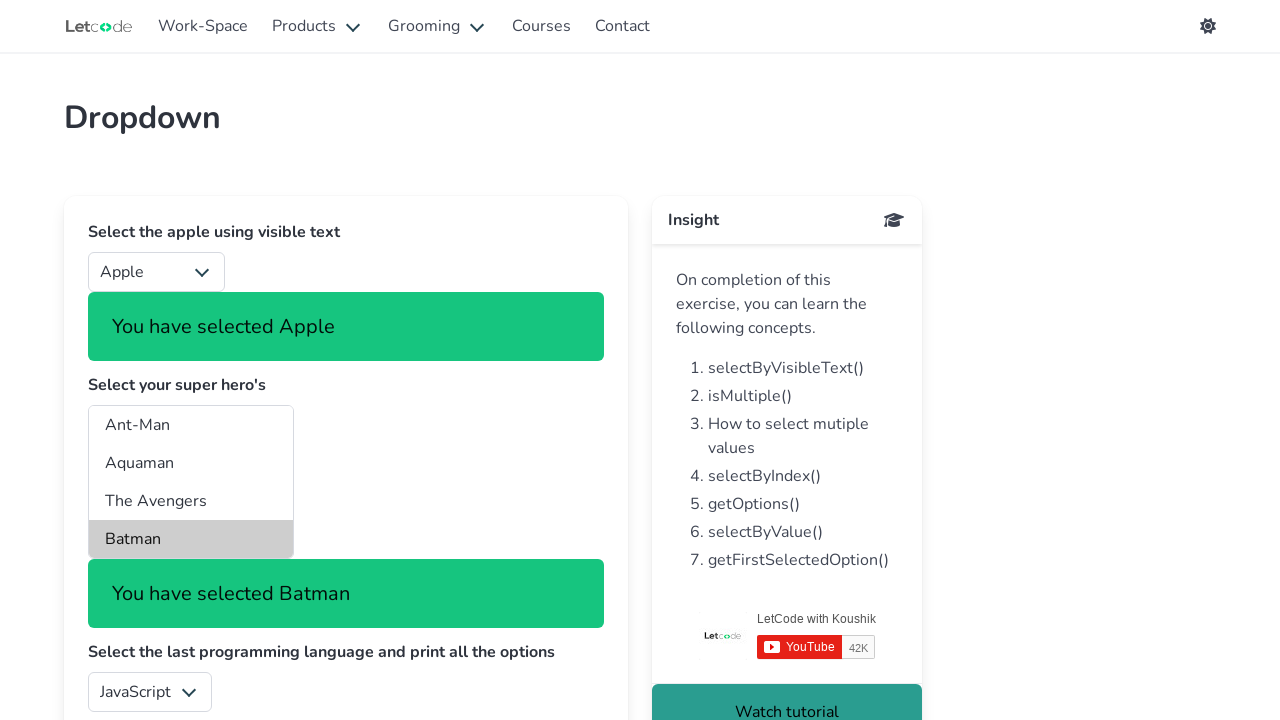

Selected 'Python' from programming language dropdown using visible text on select#lang
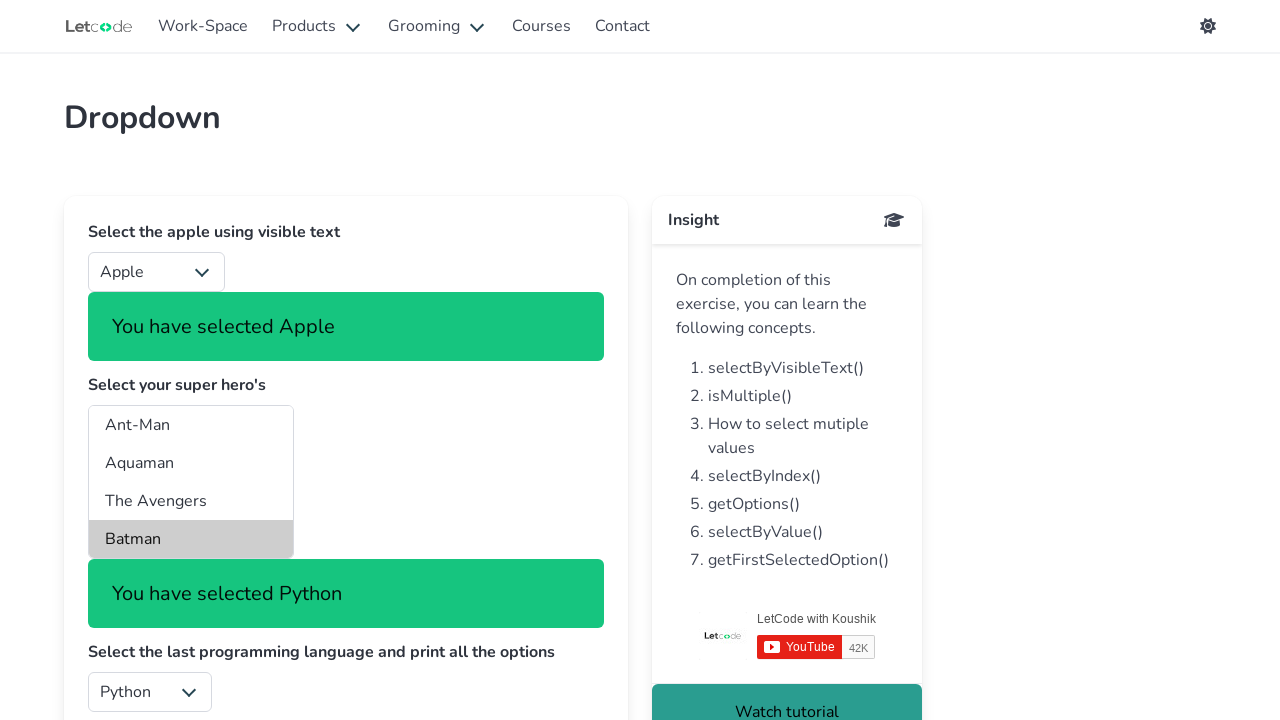

Selected 'India' from country dropdown using value attribute on select#country
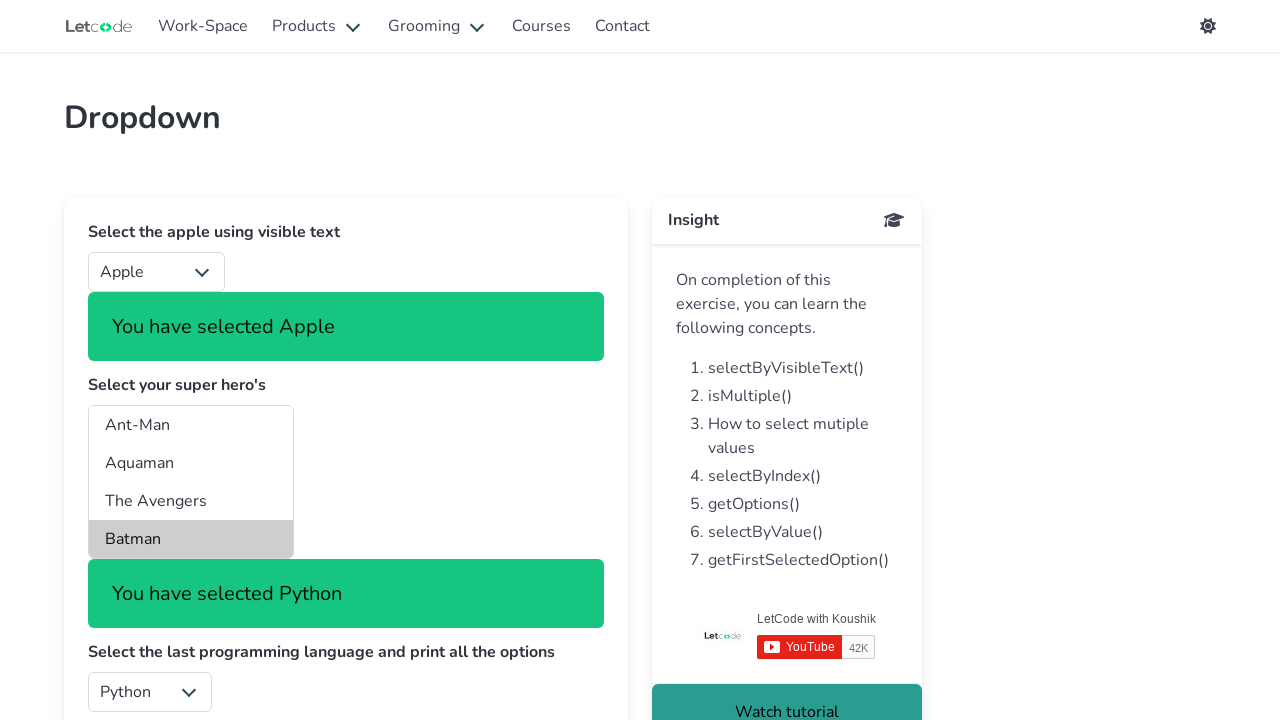

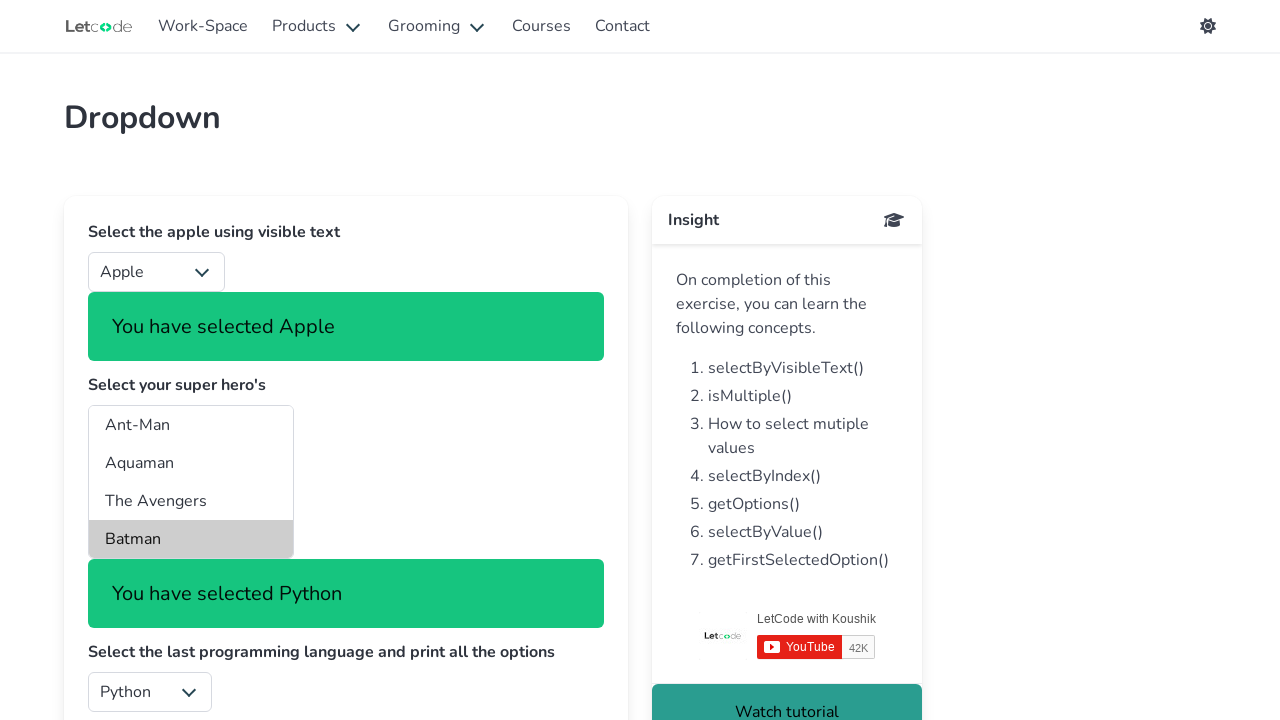